Tests add/remove elements functionality by clicking the add element button to create a delete button, then clicking delete to remove it.

Starting URL: http://the-internet.herokuapp.com/

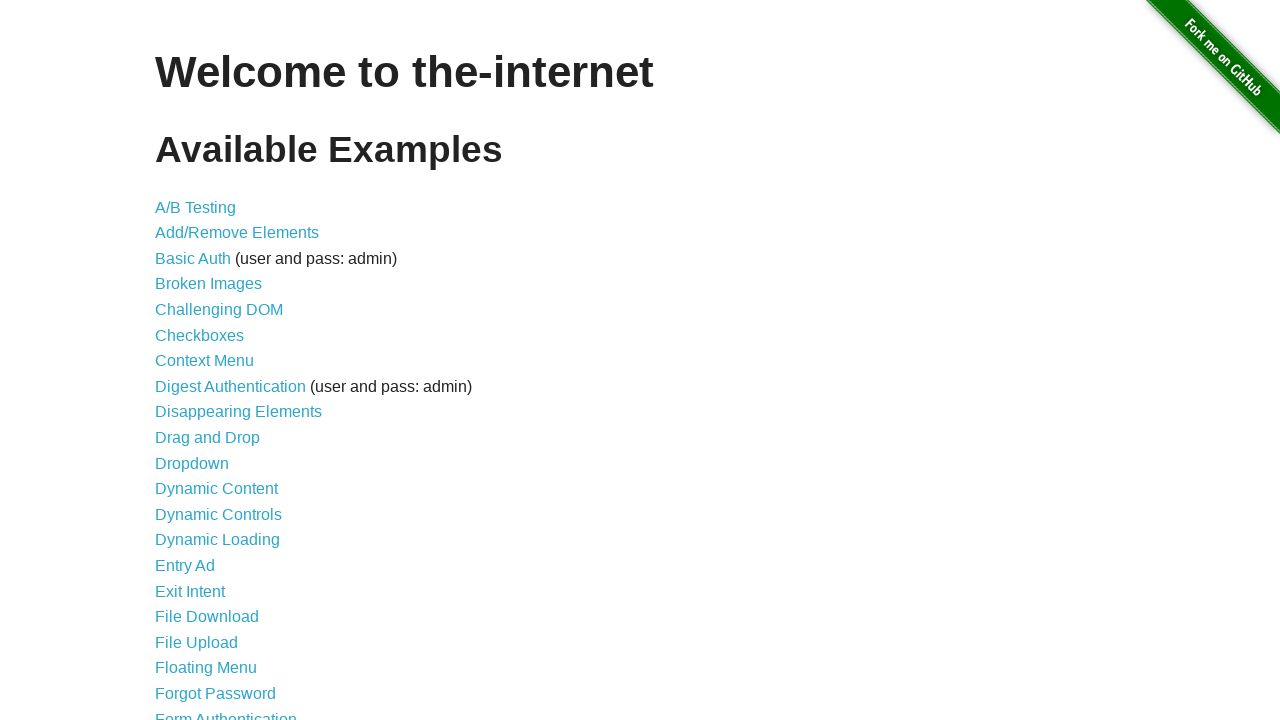

Clicked on add/remove elements link at (237, 233) on a[href='/add_remove_elements/']
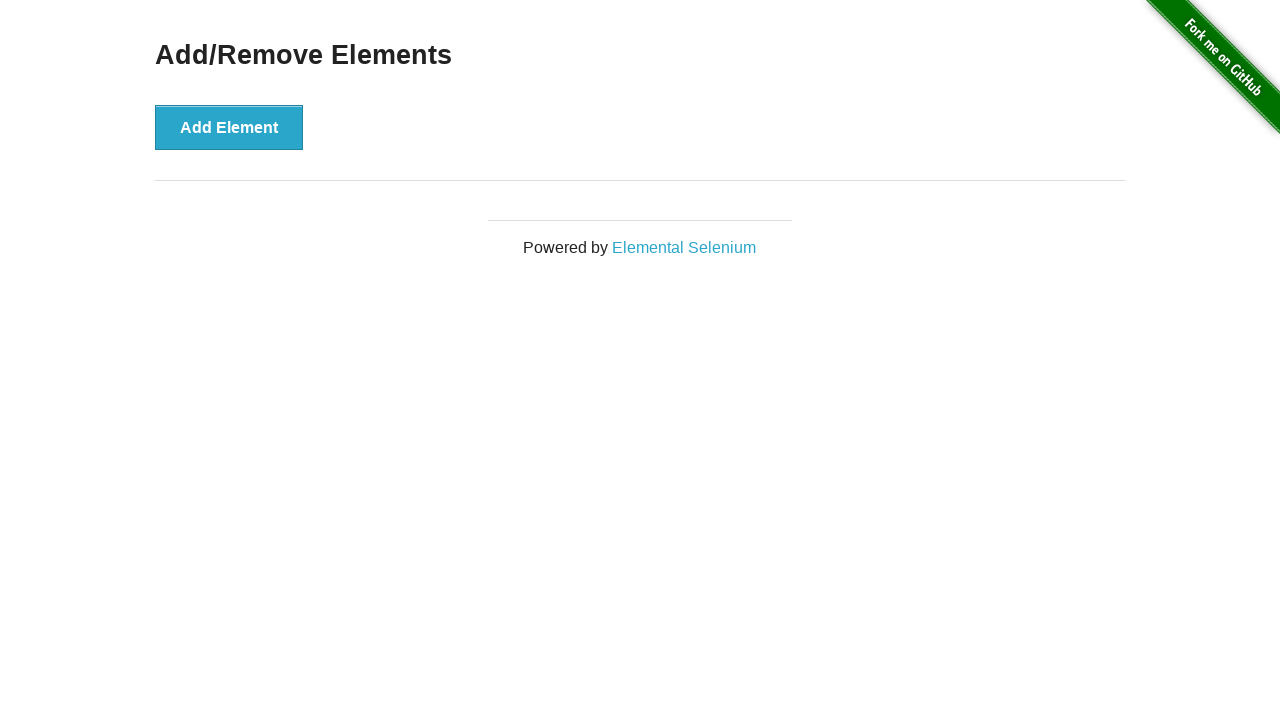

Page title loaded
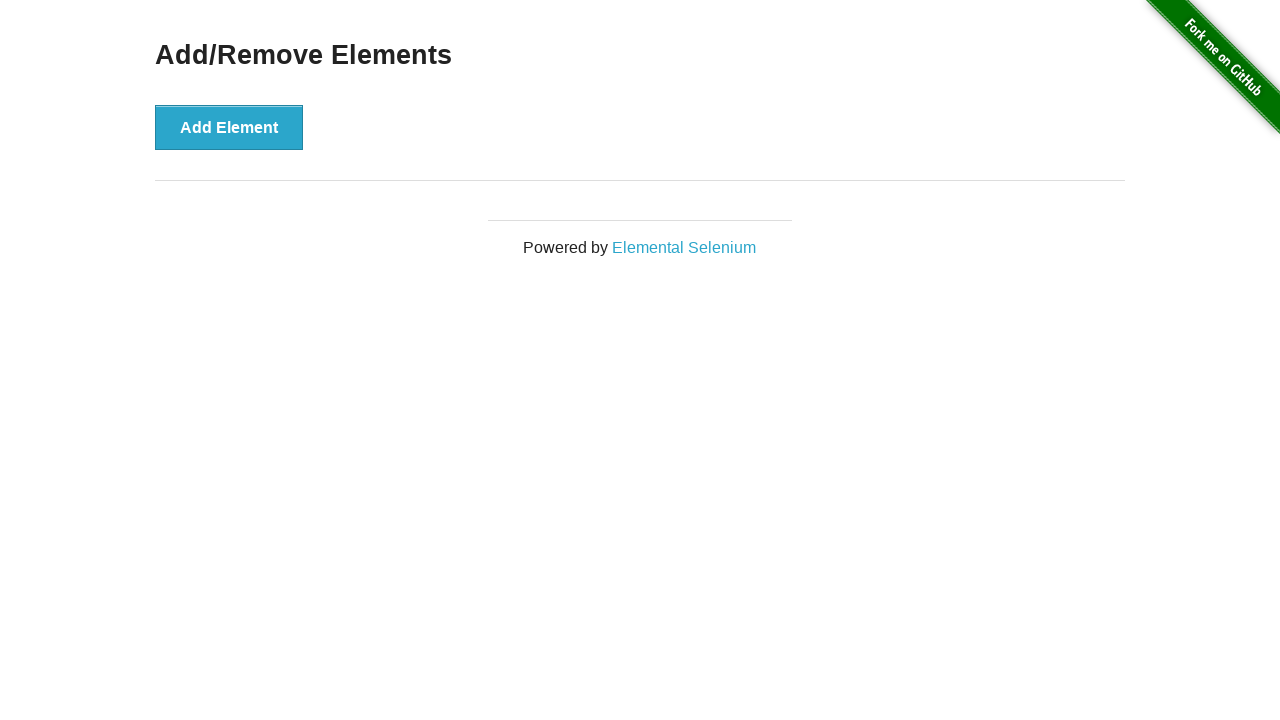

Clicked add element button at (229, 127) on div.example > button
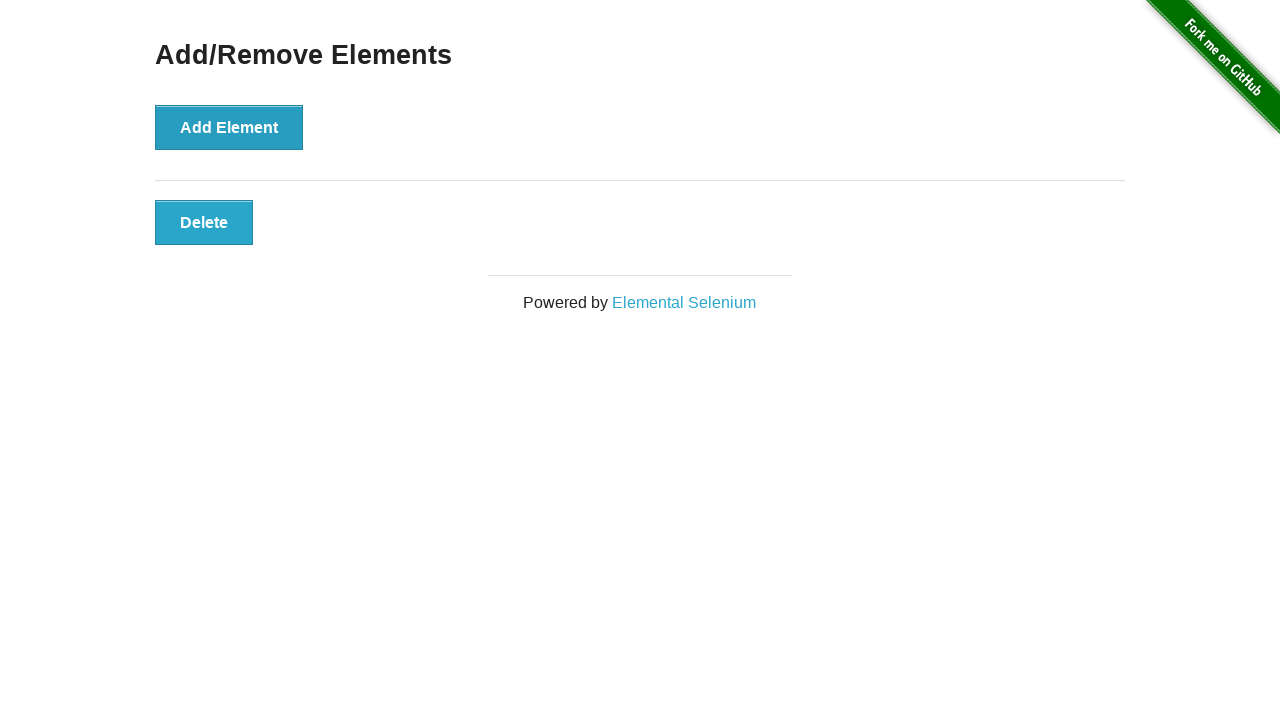

Delete button appeared
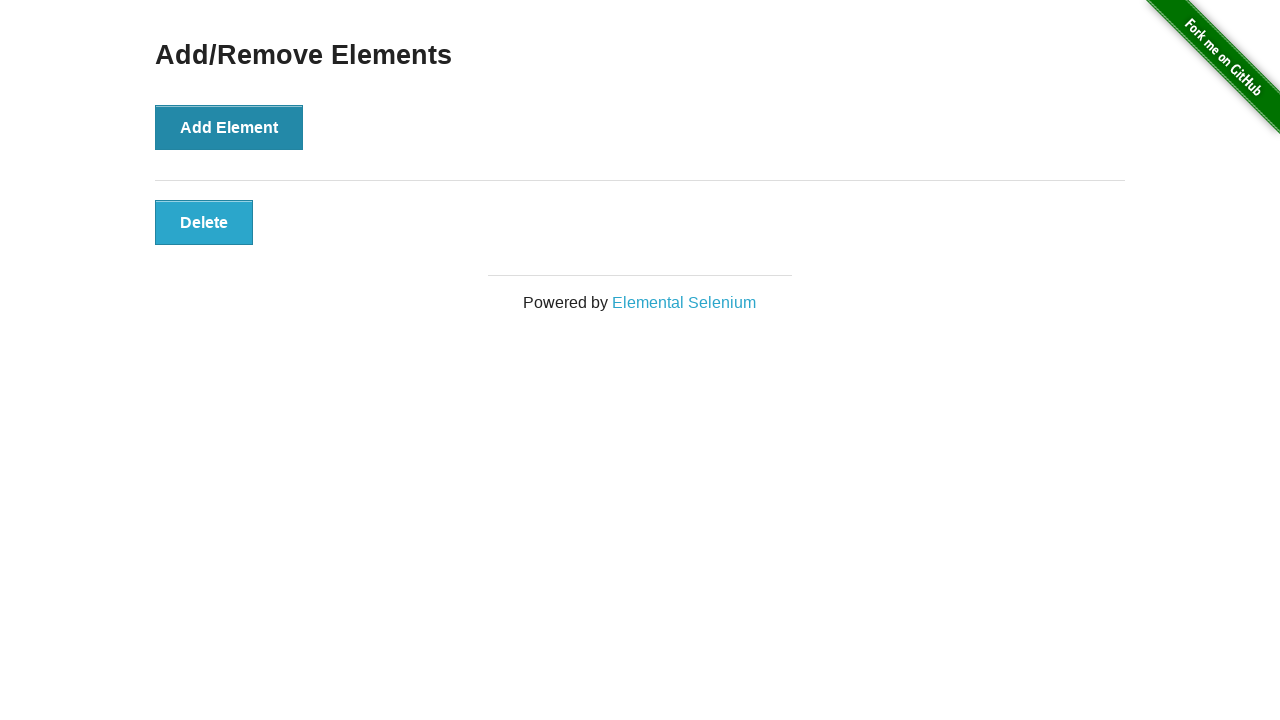

Clicked delete button to remove element at (204, 222) on button.added-manually
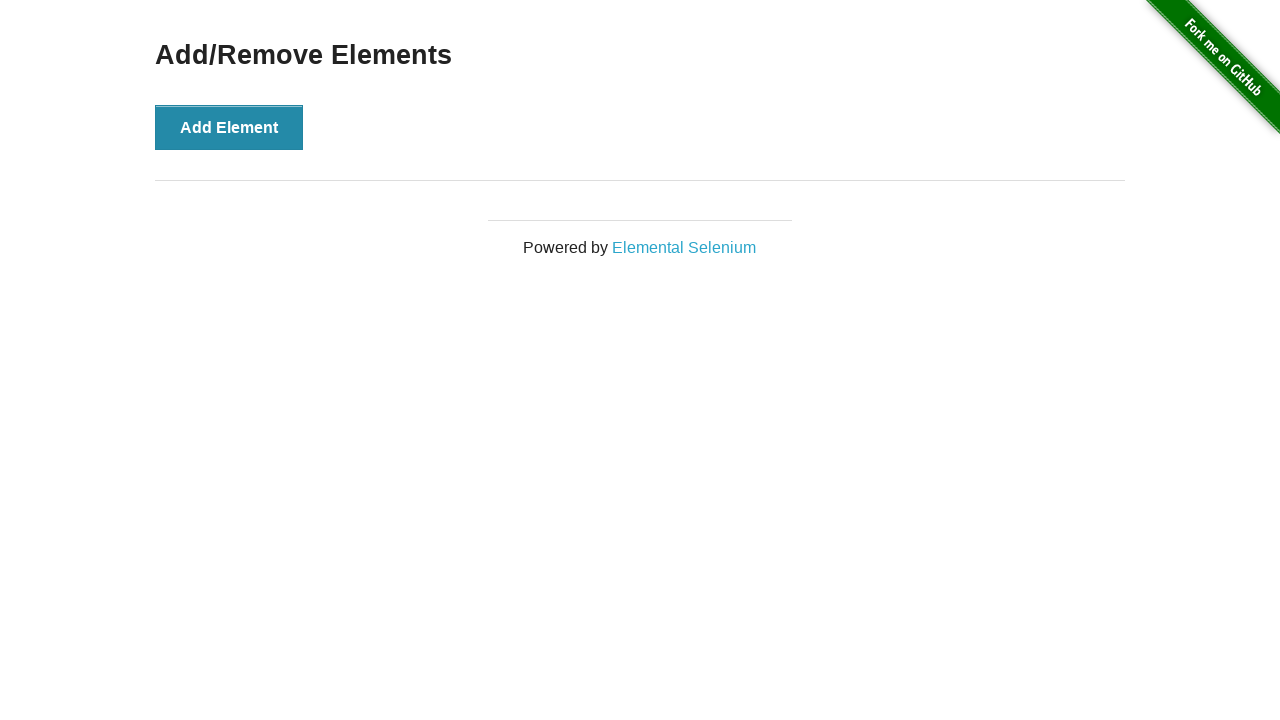

Verified delete button is no longer present
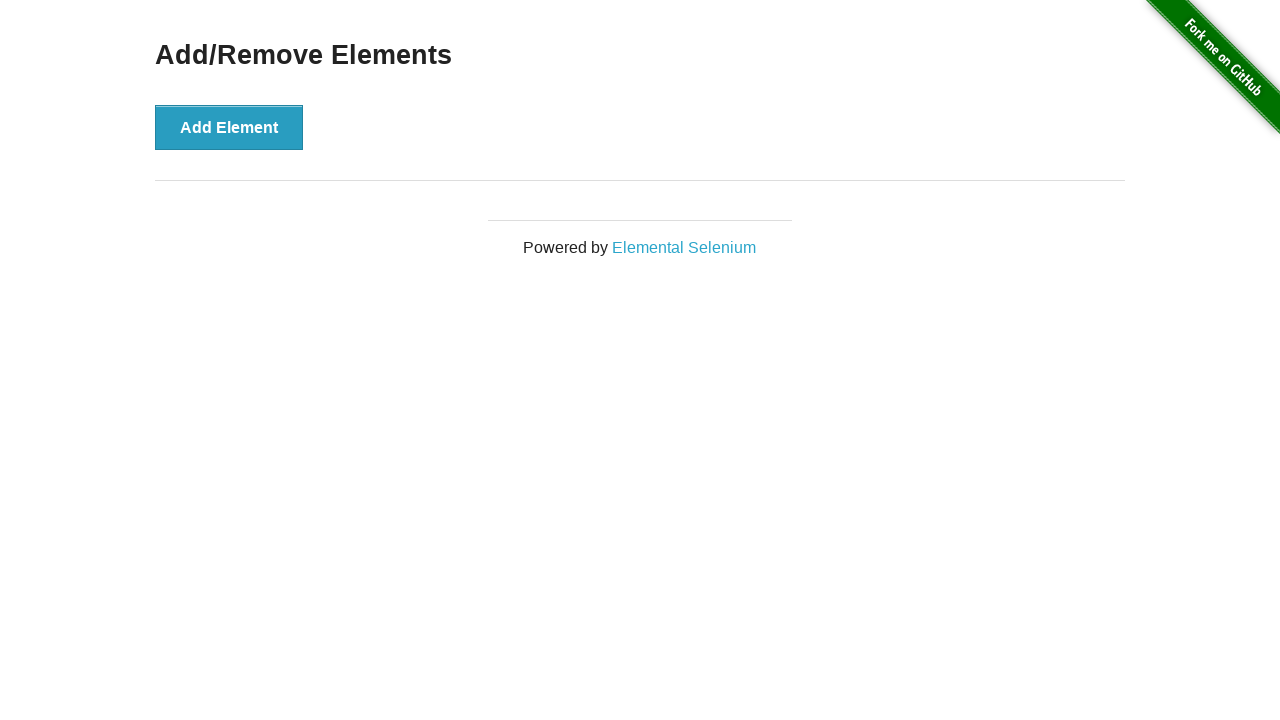

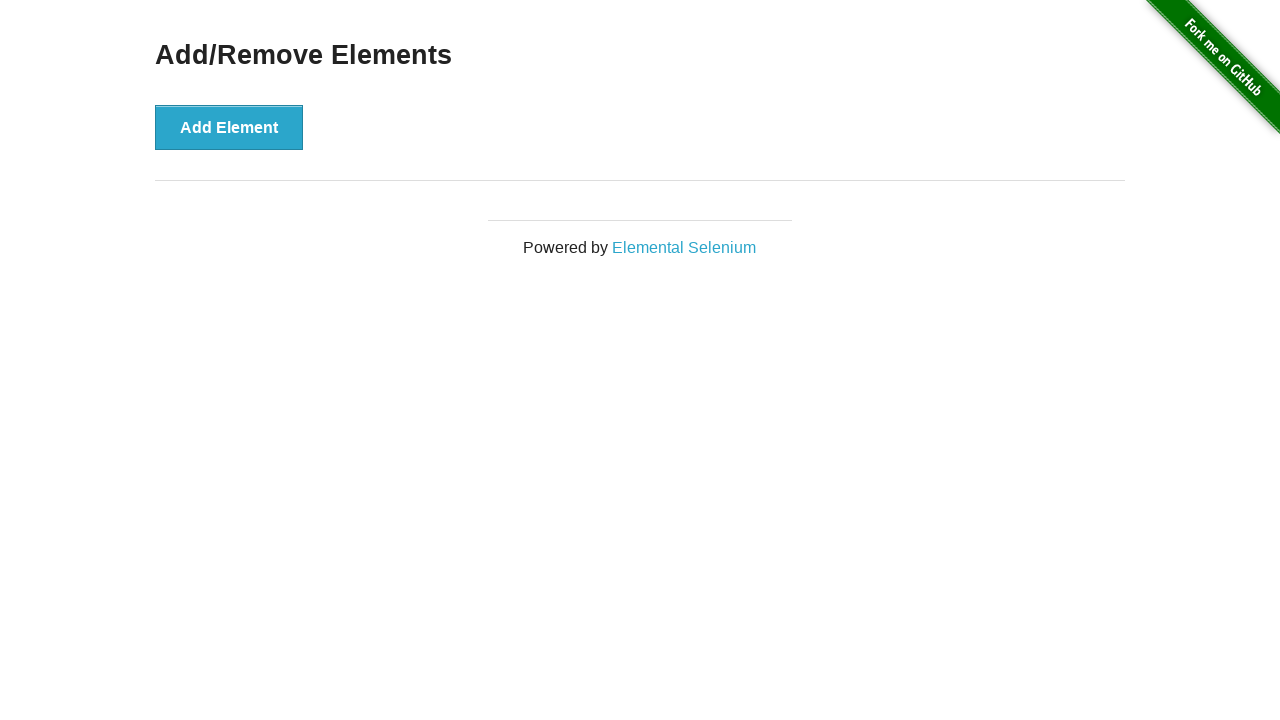